Opens YouTube homepage and maximizes the browser window to verify basic page load functionality

Starting URL: https://www.youtube.com/

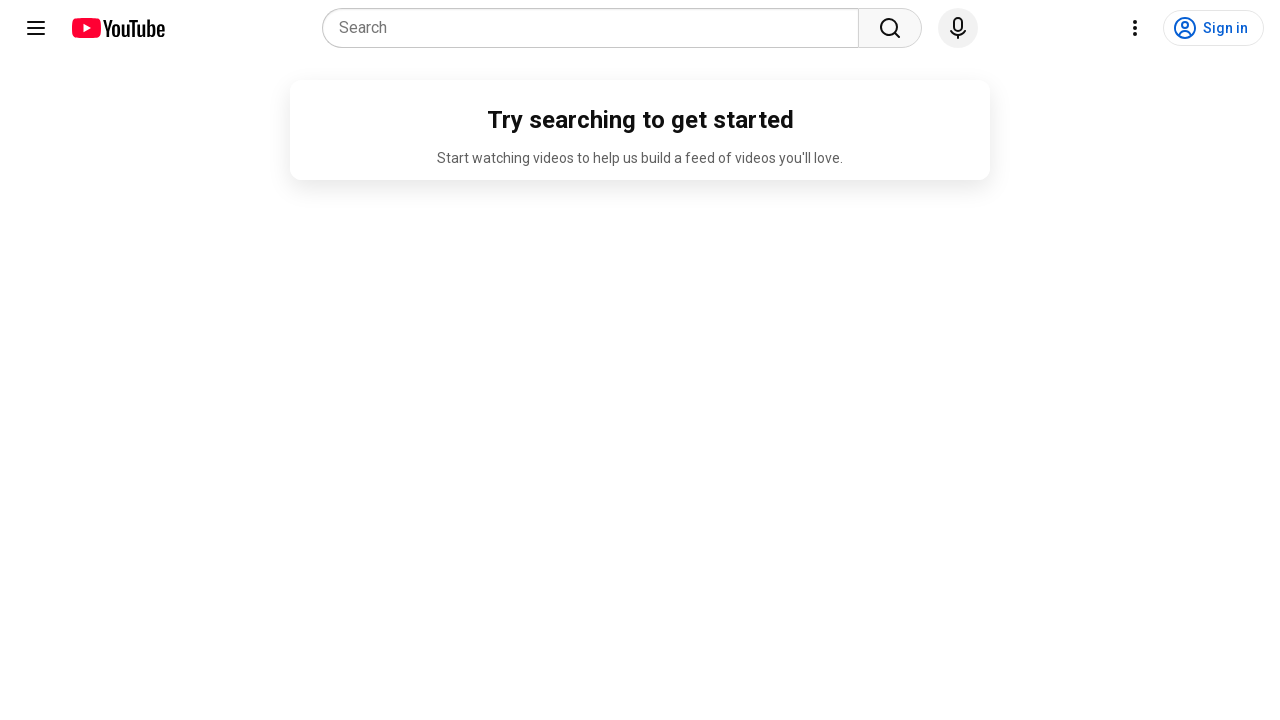

Set viewport size to 1920x1080 to maximize browser window
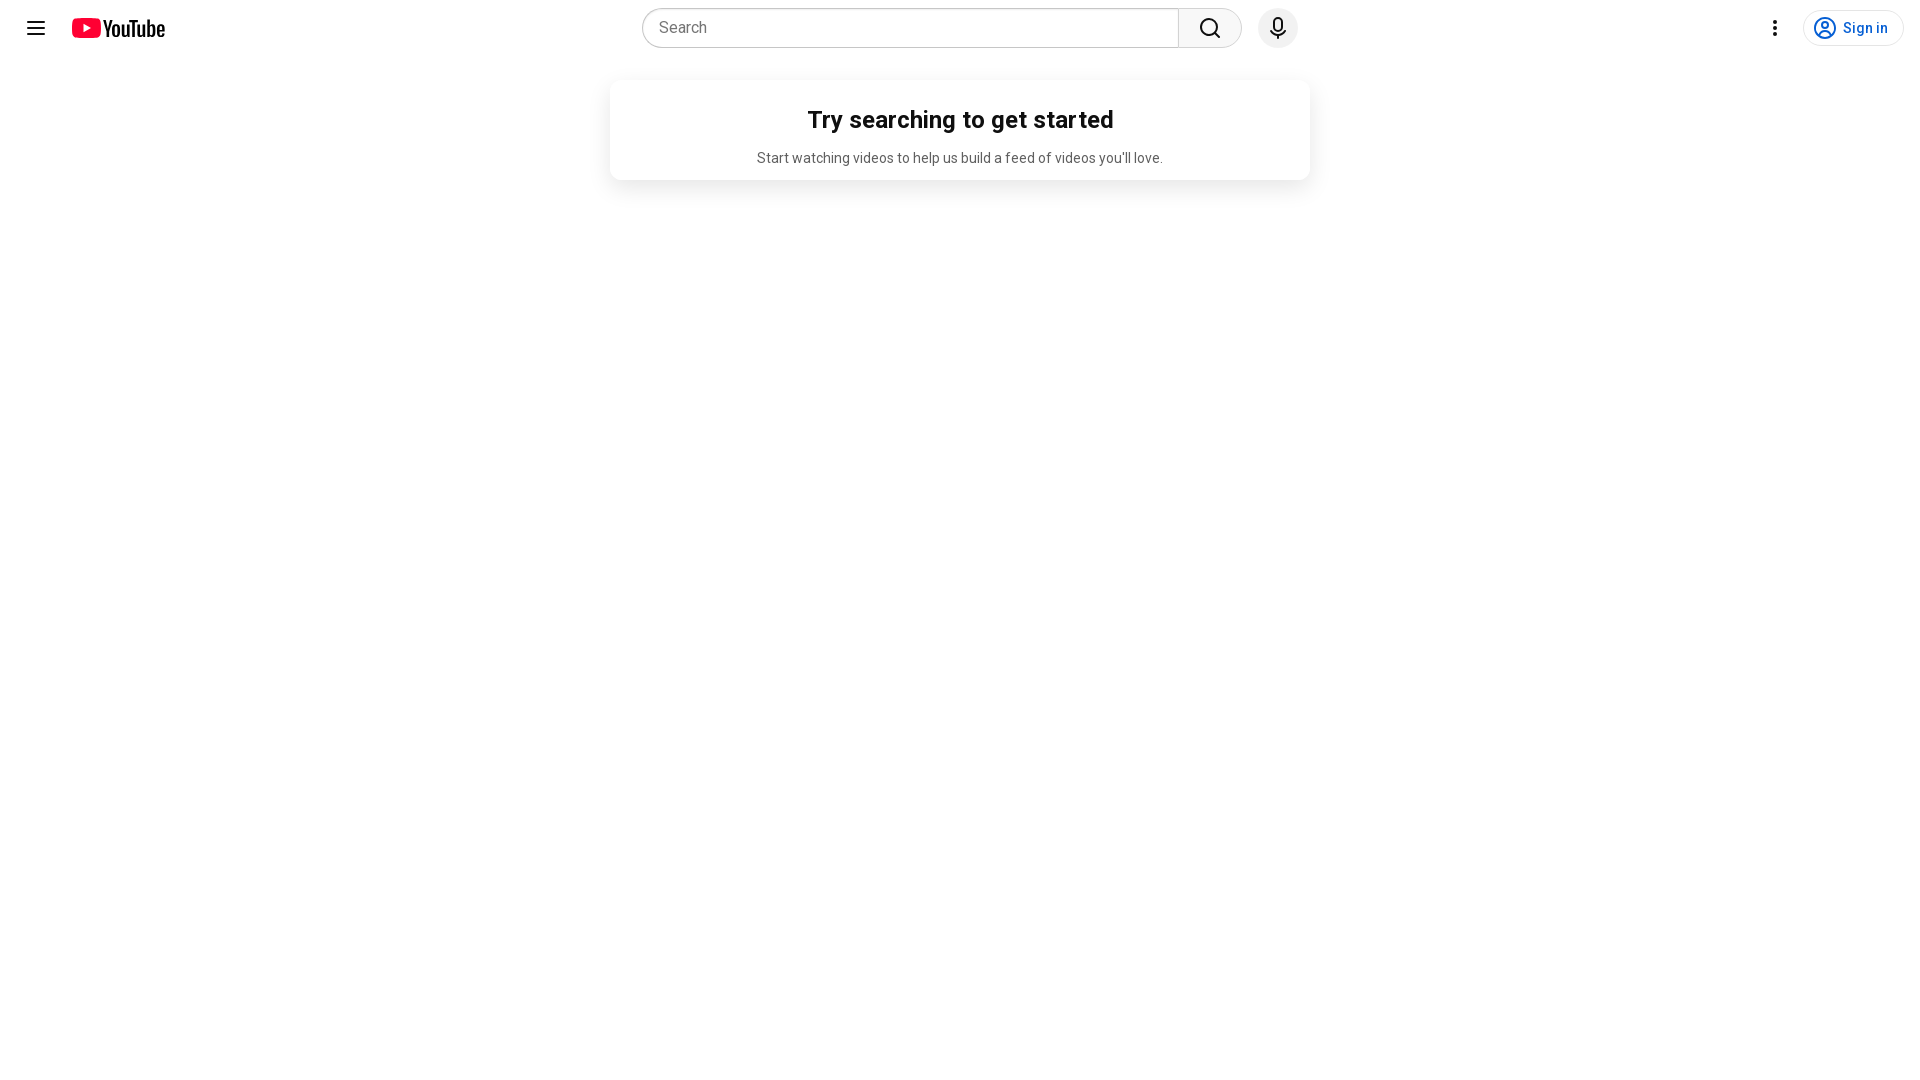

YouTube homepage fully loaded and DOM content parsed
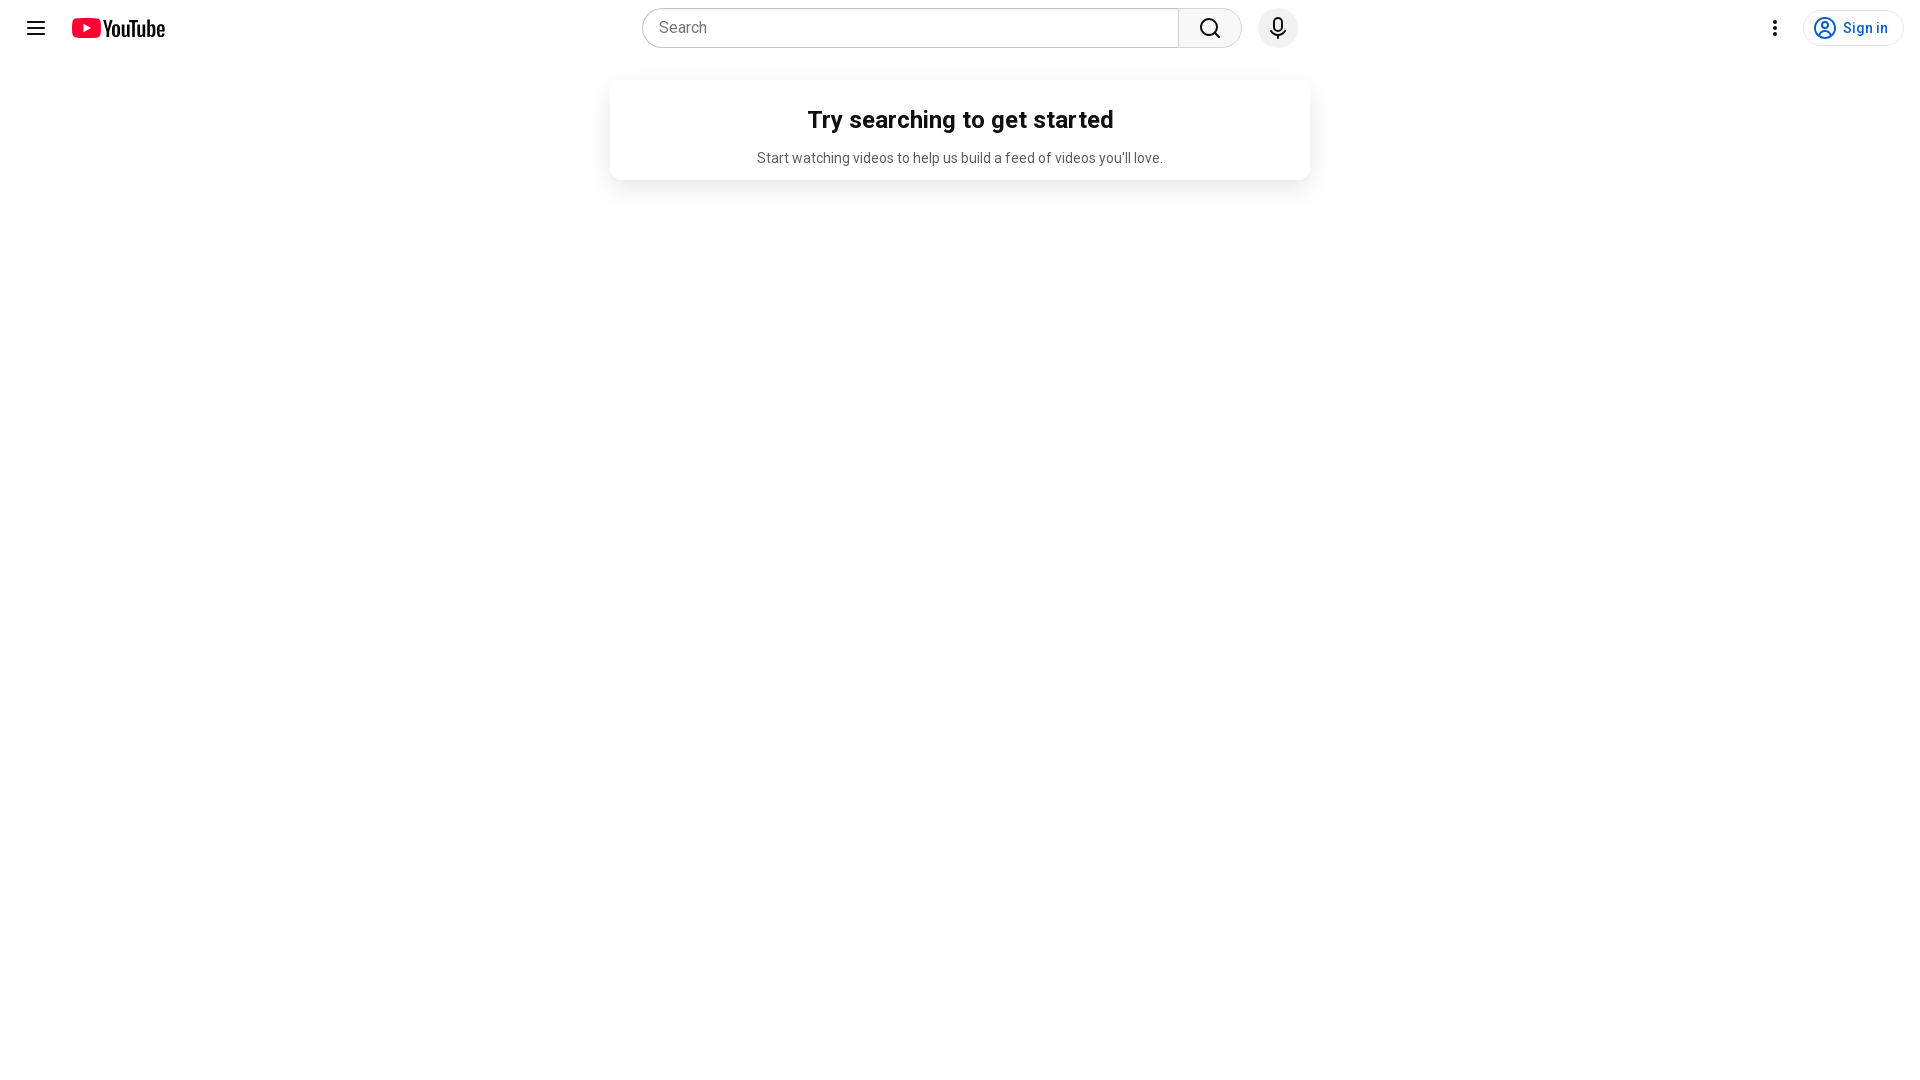

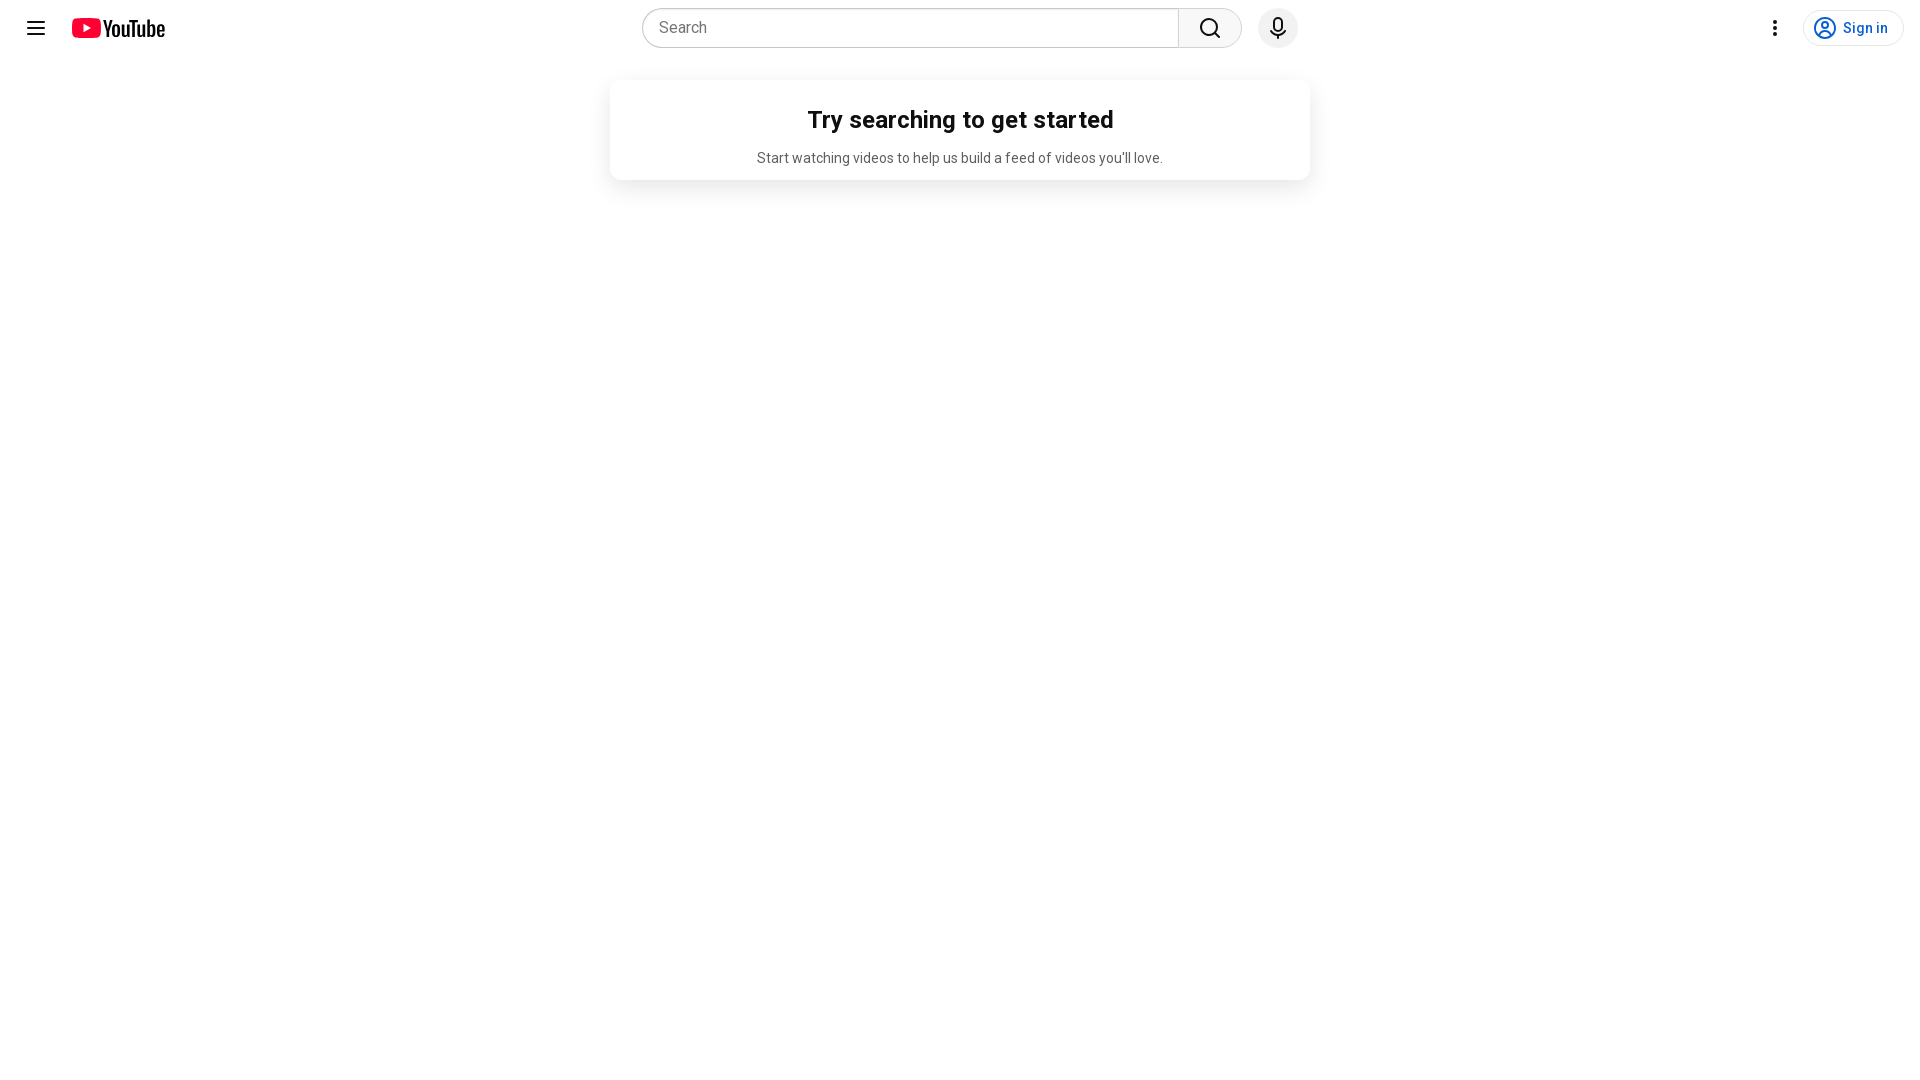